Tests textarea input functionality by filling a multi-line text message into a textarea element on a demo page

Starting URL: https://seleniumbase.io/demo_page

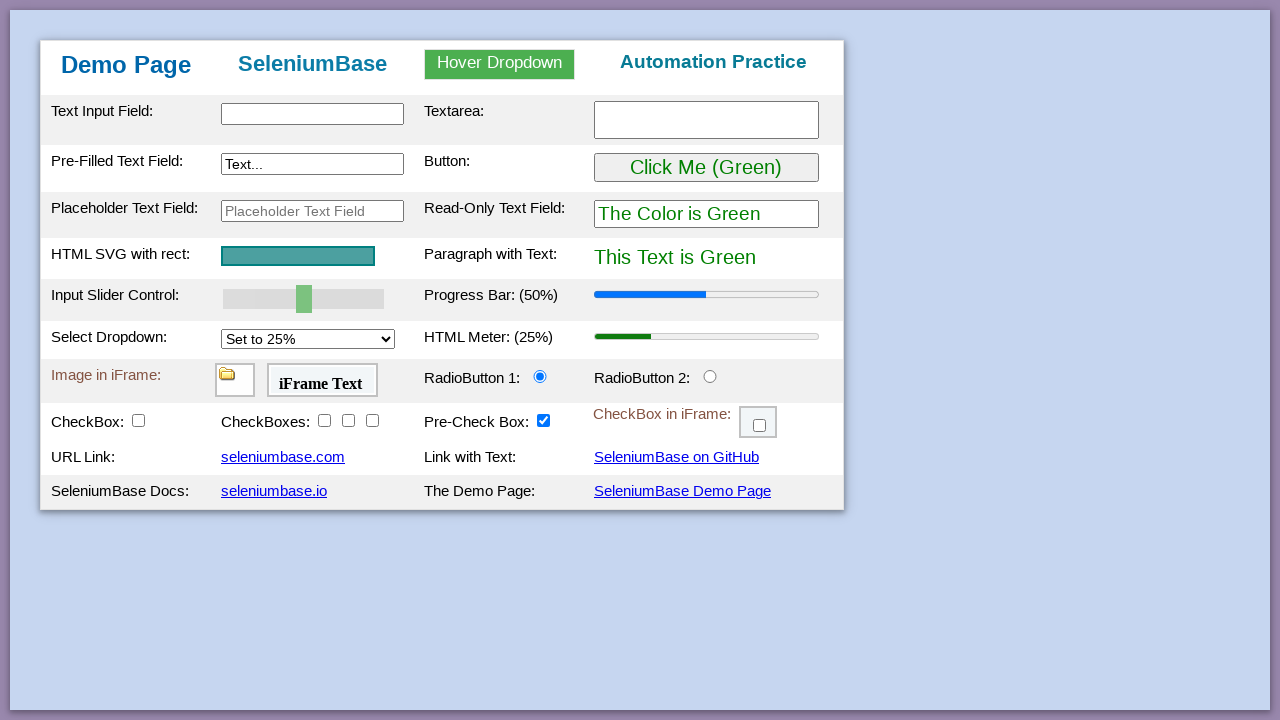

Filled textarea with multi-line text message on #myTextarea
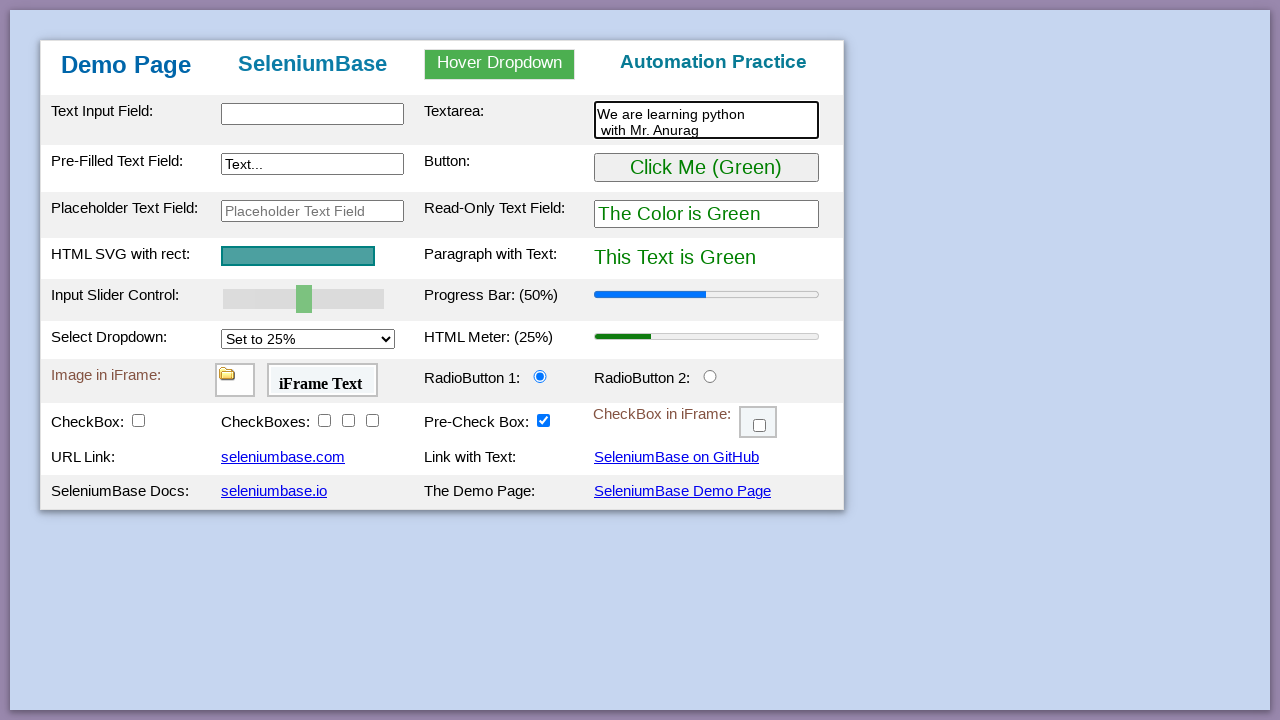

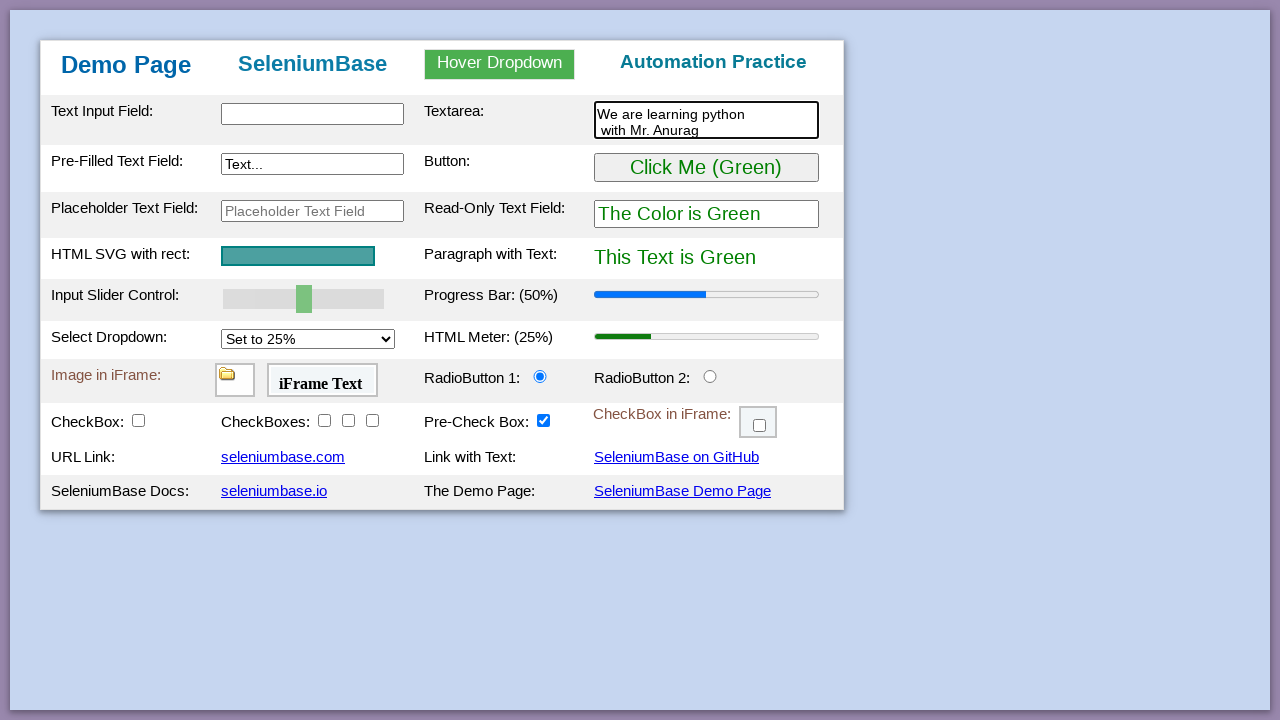